Tests tooltip functionality by hovering over a button and verifying the tooltip text appears

Starting URL: https://demoqa.com/tool-tips/

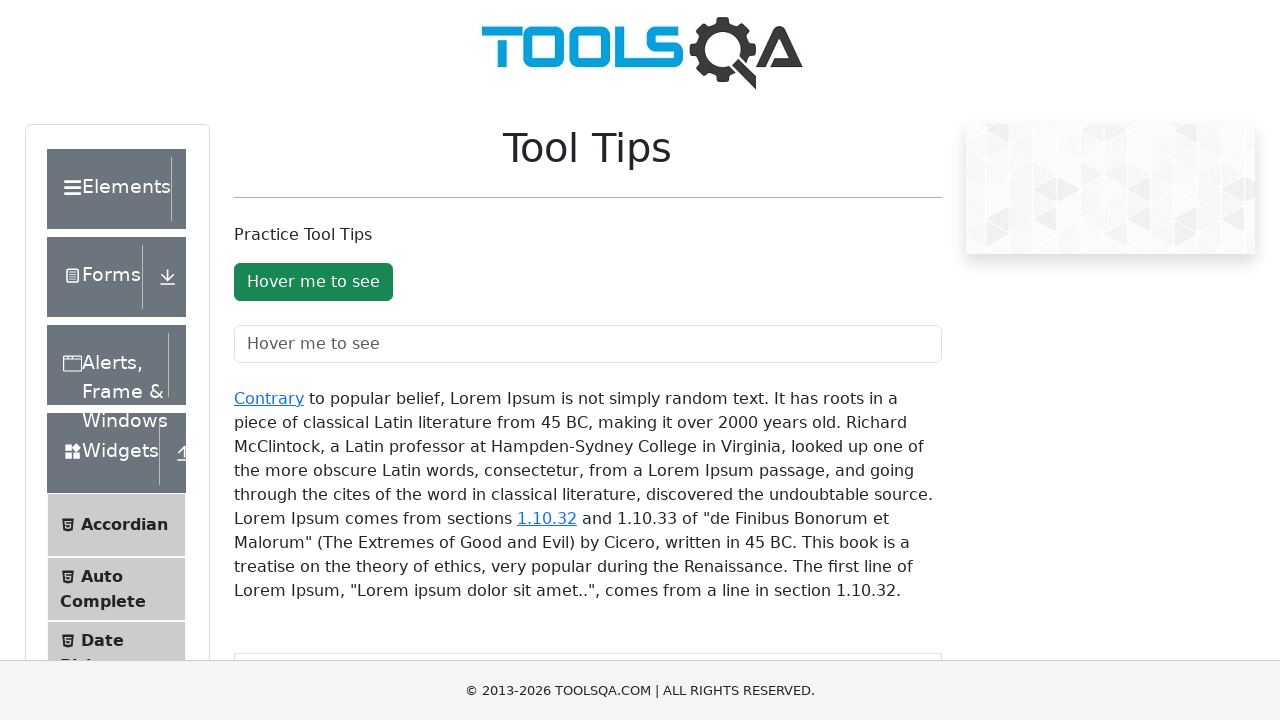

Hovered over the tooltip button to trigger tooltip display at (313, 282) on #toolTipButton
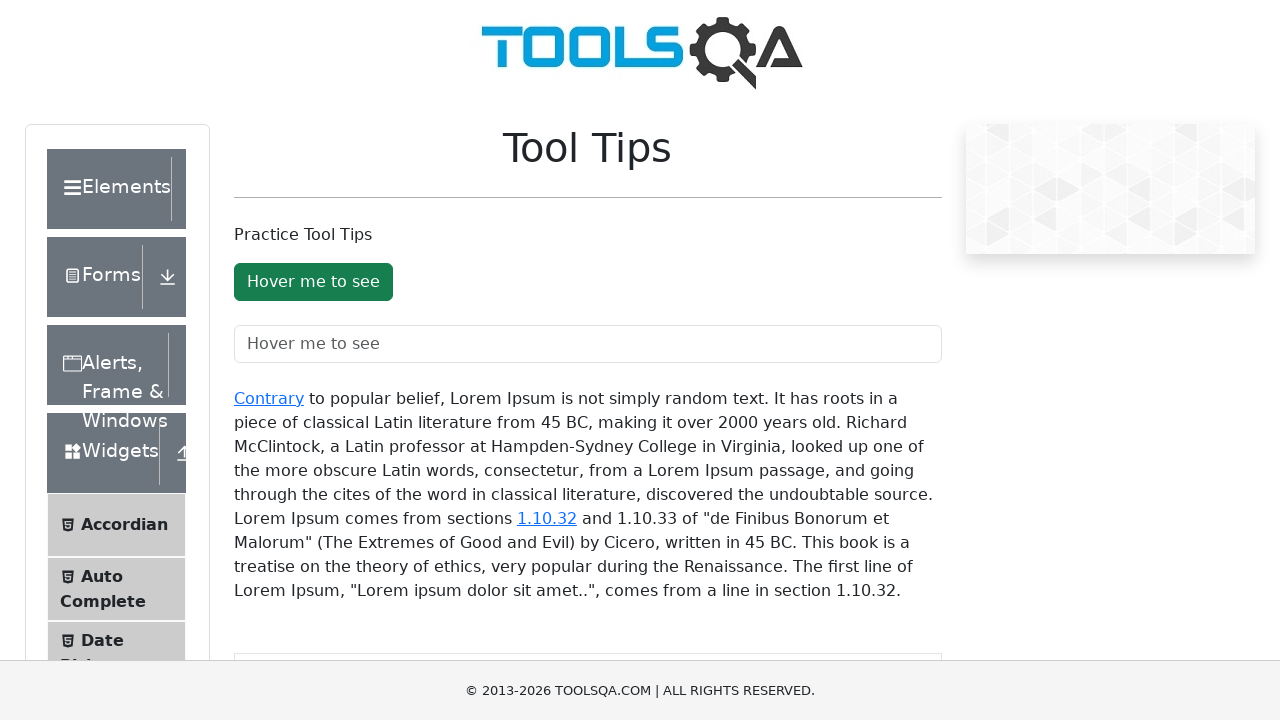

Tooltip appeared and became visible
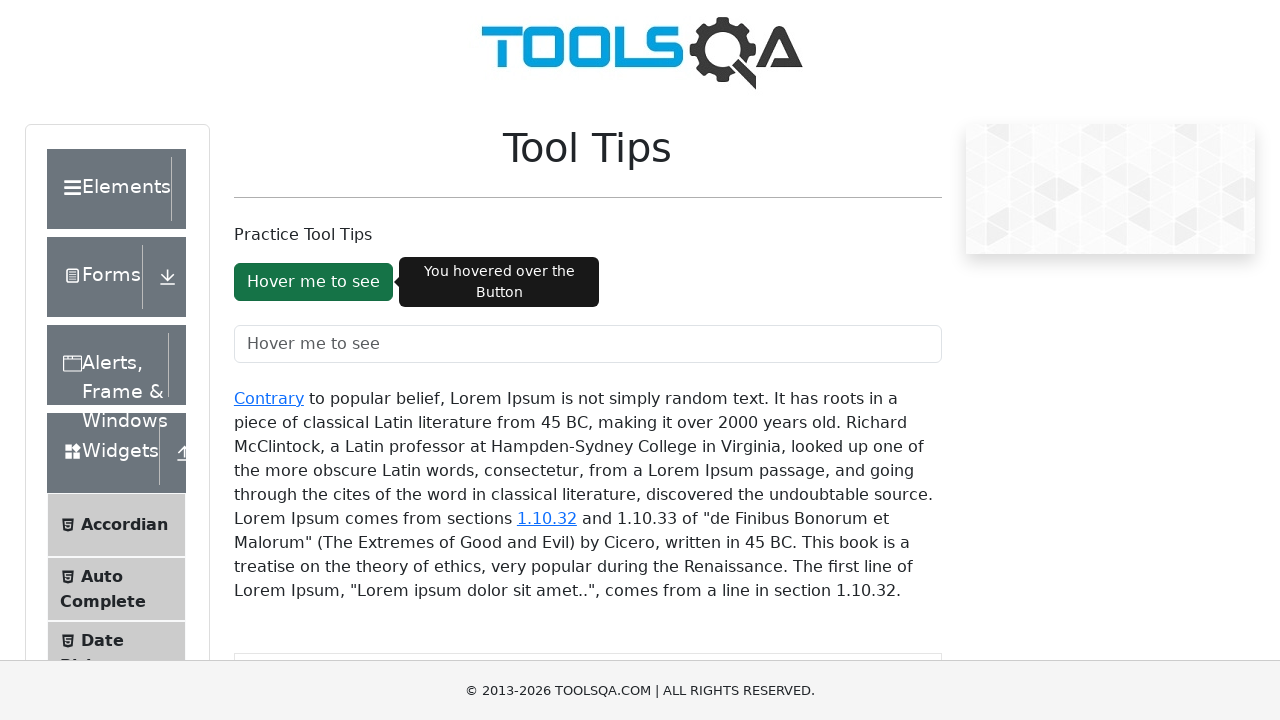

Retrieved tooltip text content
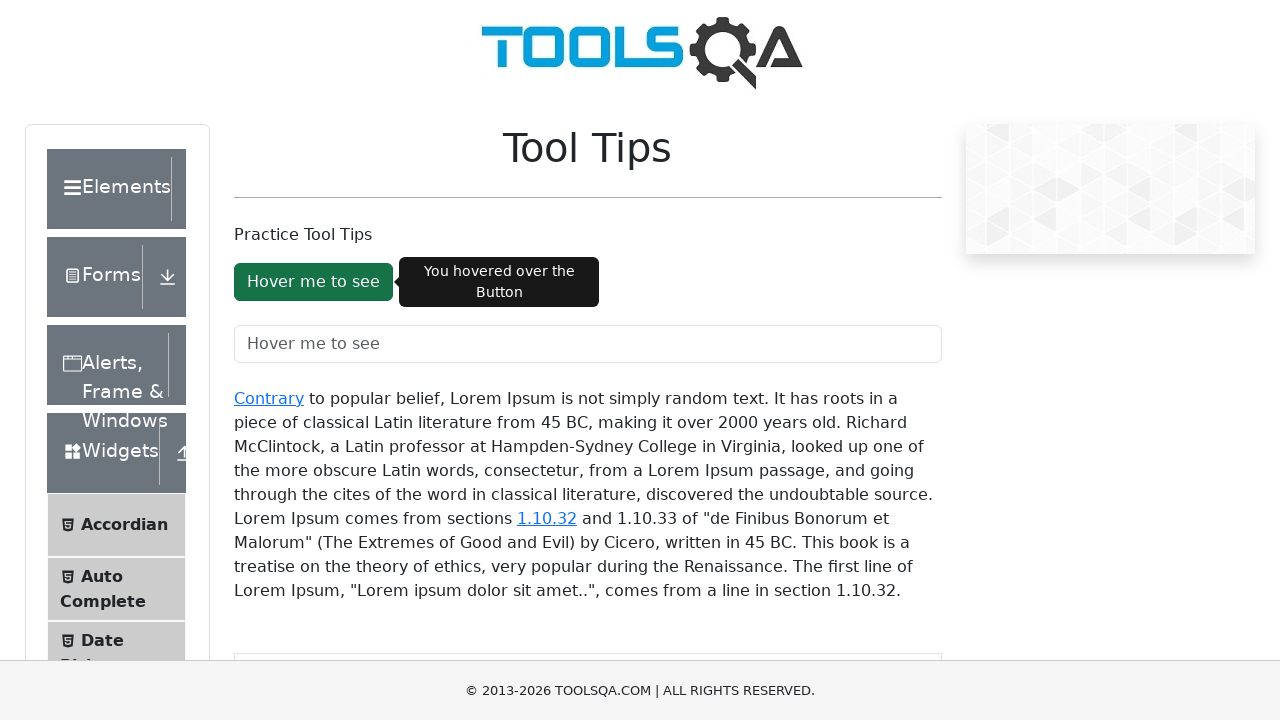

Verified tooltip text matches expected value 'You hovered over the Button'
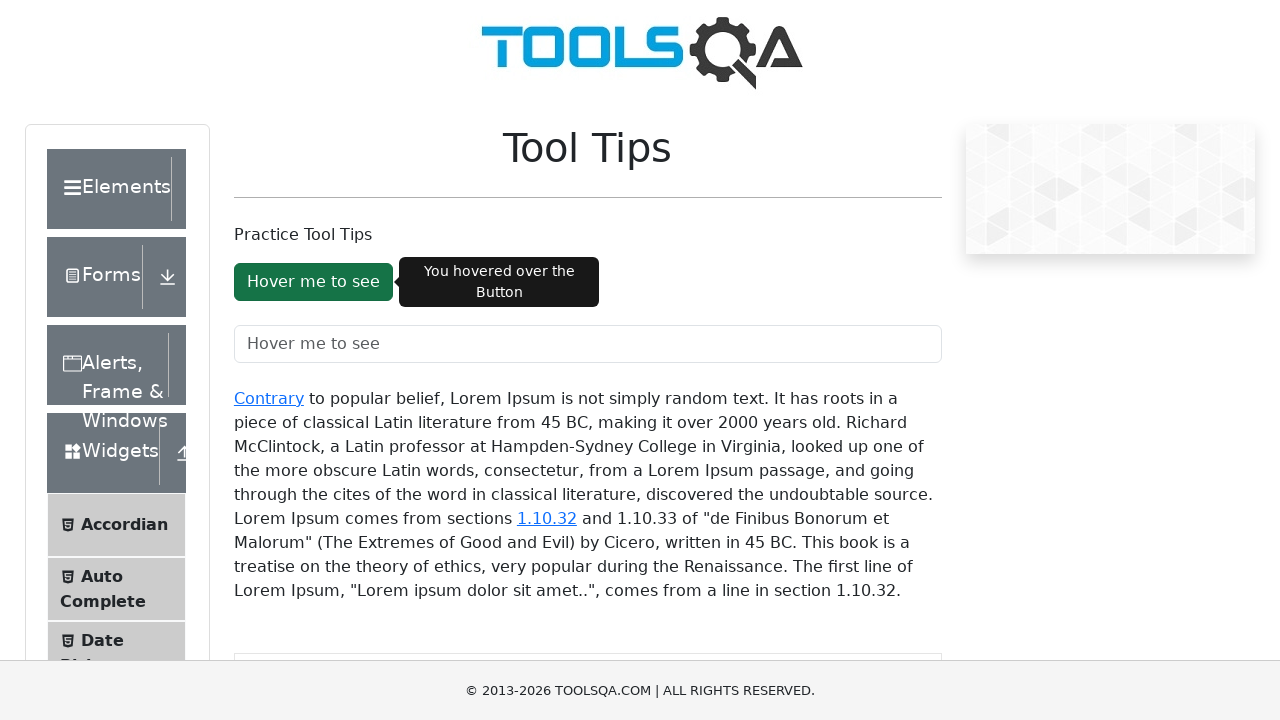

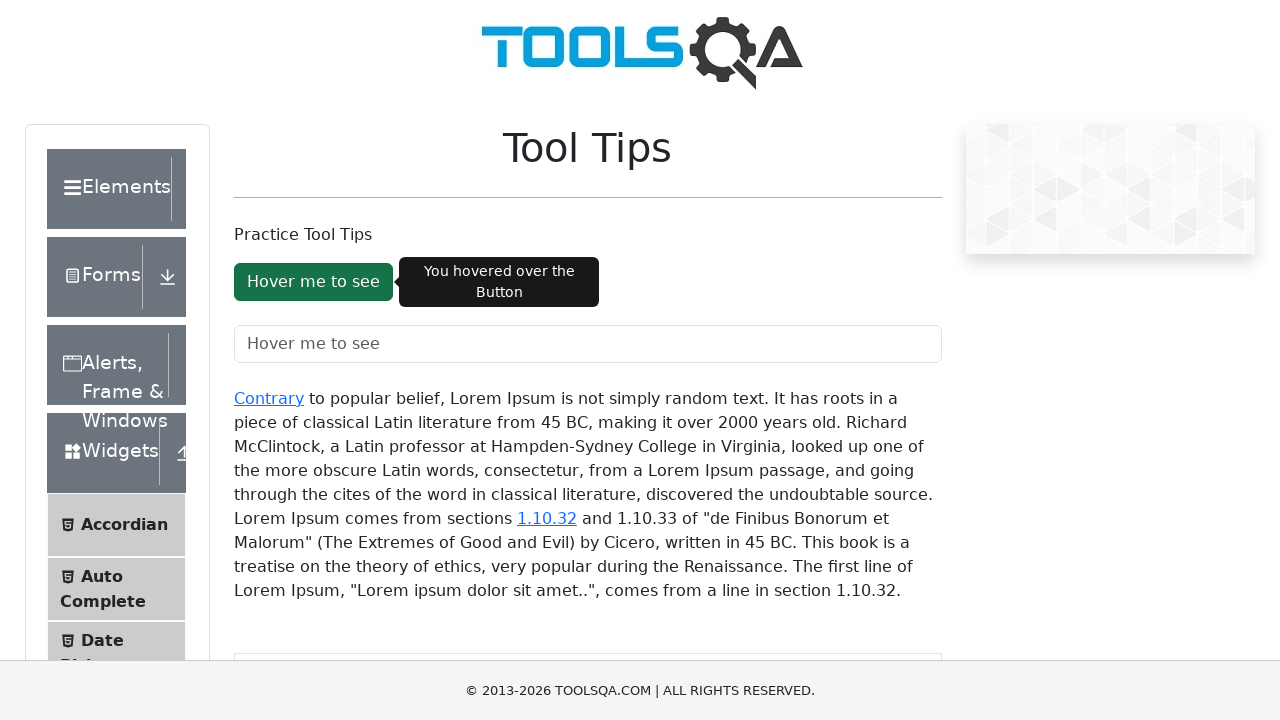